Tests that edits are saved on blur by double-clicking a todo, editing it, and triggering blur event.

Starting URL: https://demo.playwright.dev/todomvc

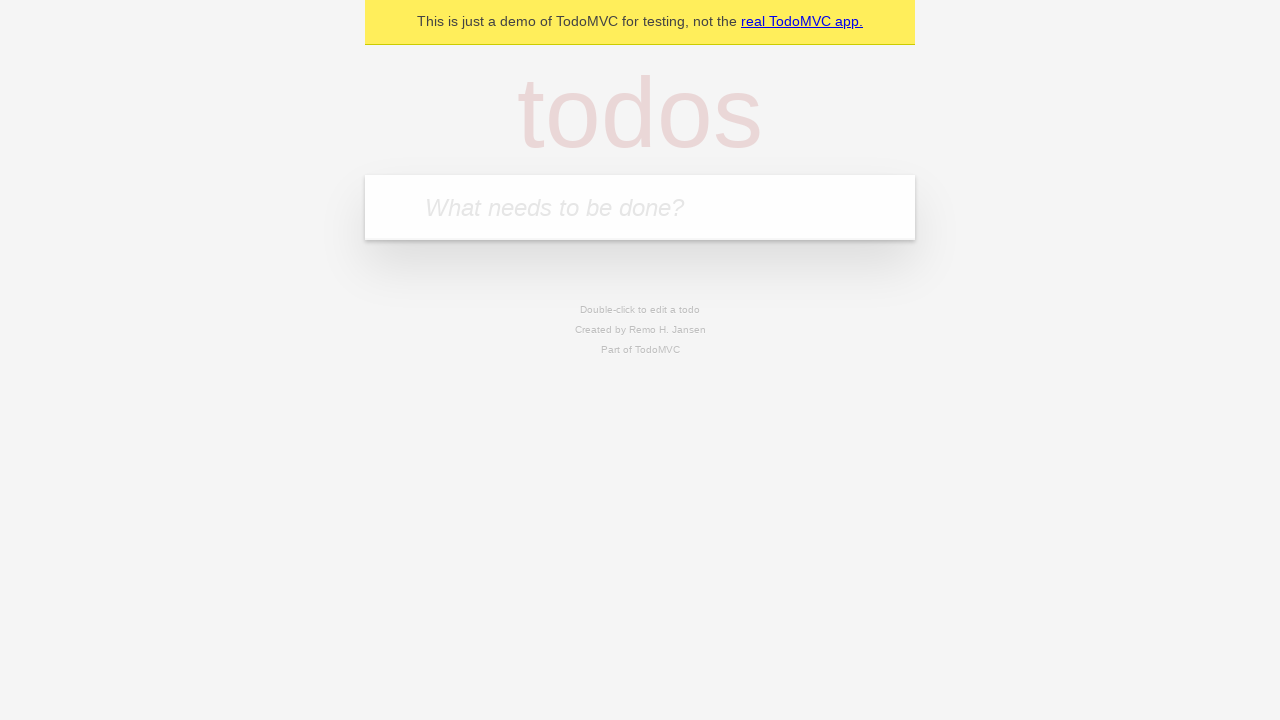

Filled input field with 'buy some cheese' on internal:attr=[placeholder="What needs to be done?"i]
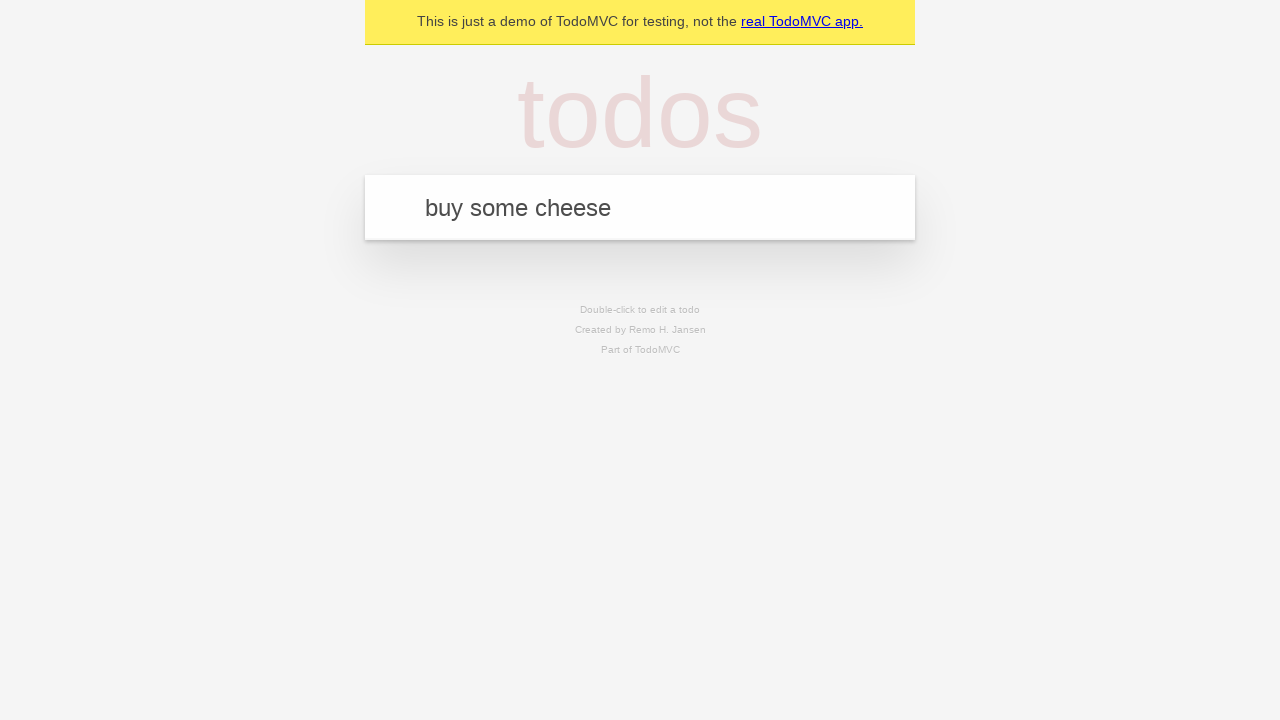

Pressed Enter to add first todo on internal:attr=[placeholder="What needs to be done?"i]
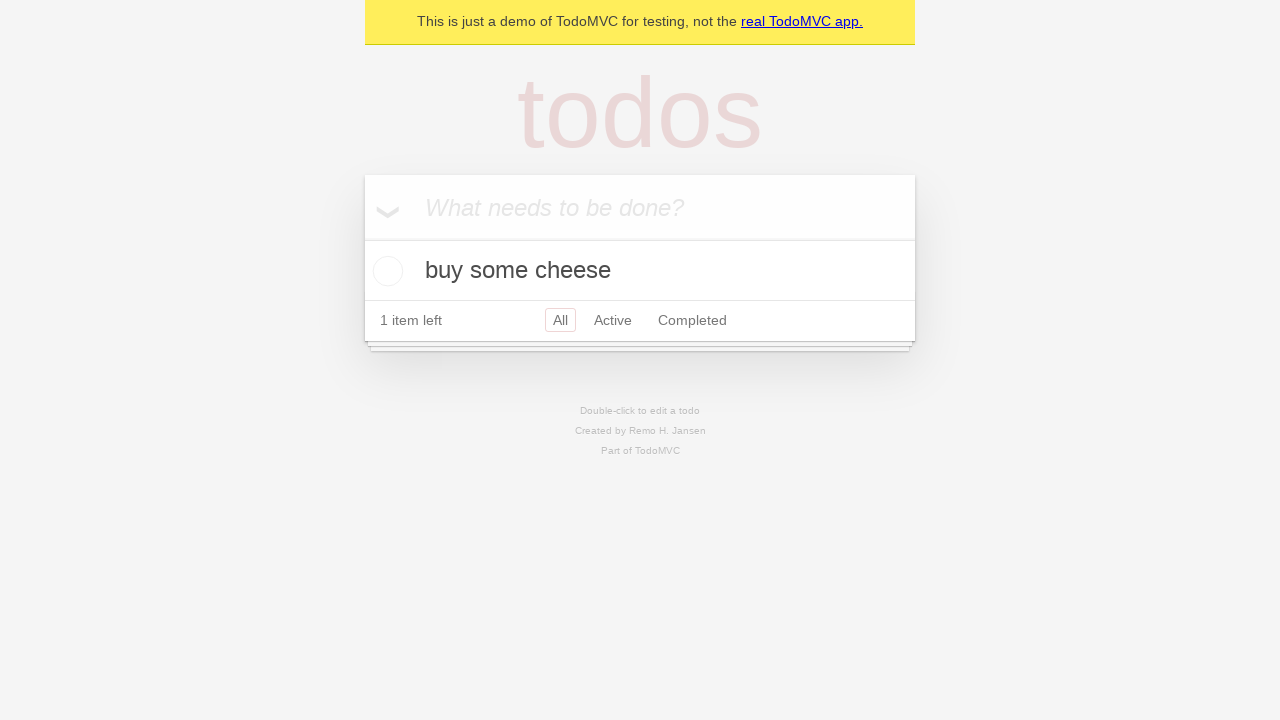

Filled input field with 'feed the cat' on internal:attr=[placeholder="What needs to be done?"i]
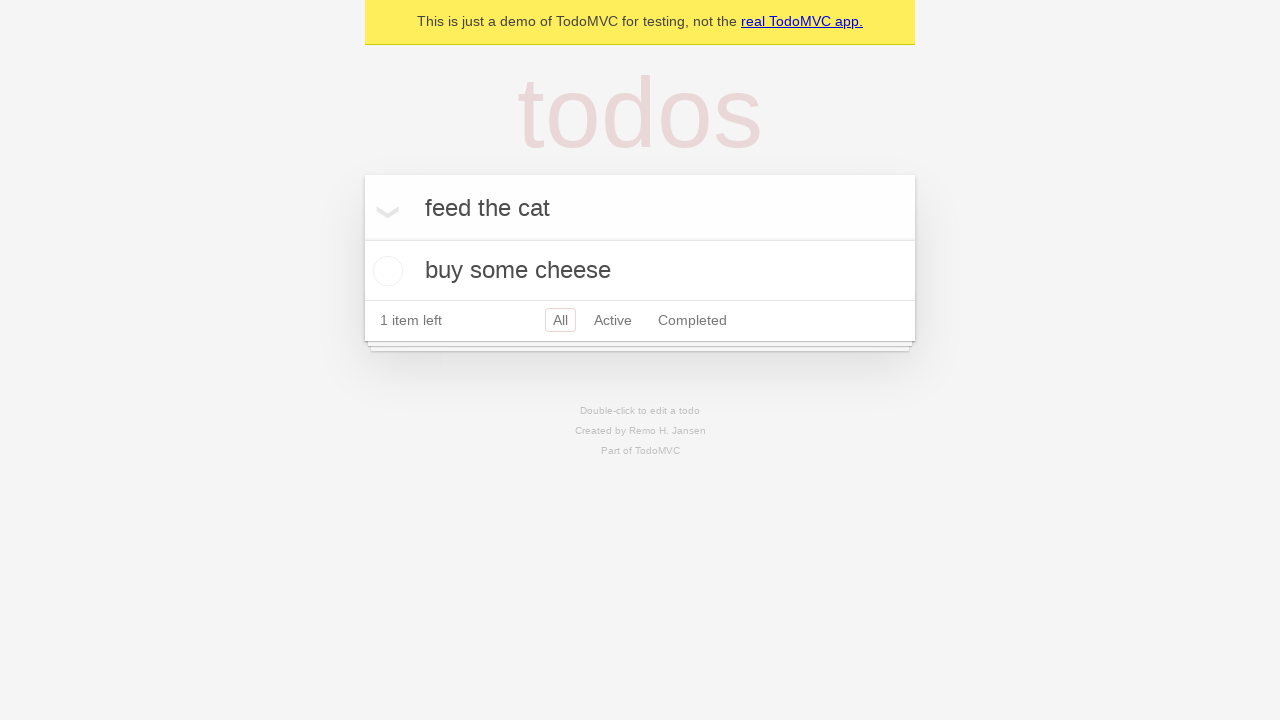

Pressed Enter to add second todo on internal:attr=[placeholder="What needs to be done?"i]
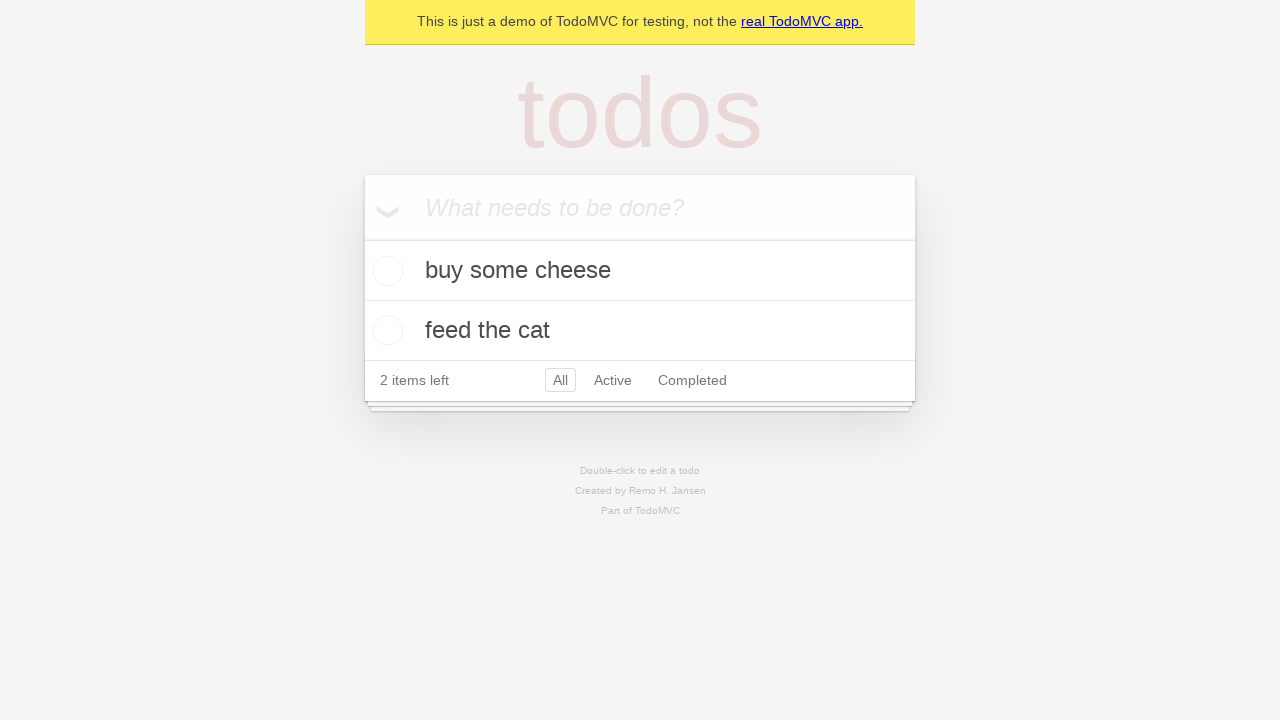

Filled input field with 'book a doctors appointment' on internal:attr=[placeholder="What needs to be done?"i]
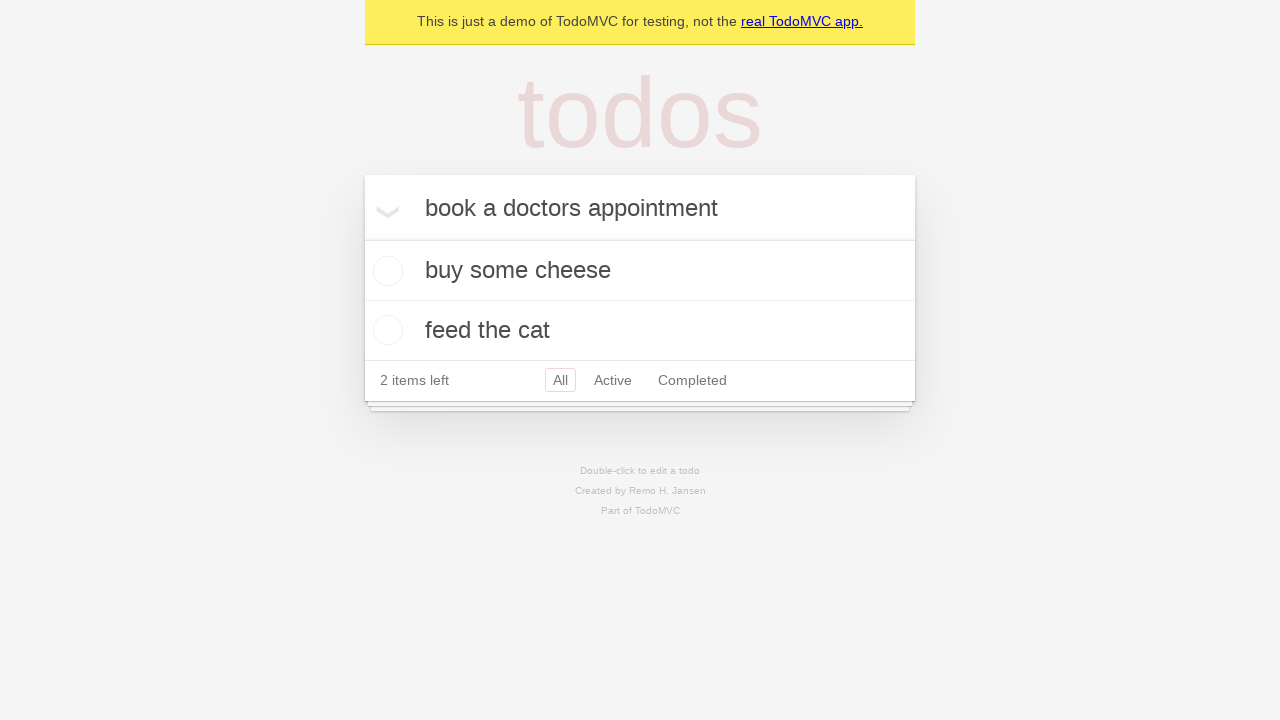

Pressed Enter to add third todo on internal:attr=[placeholder="What needs to be done?"i]
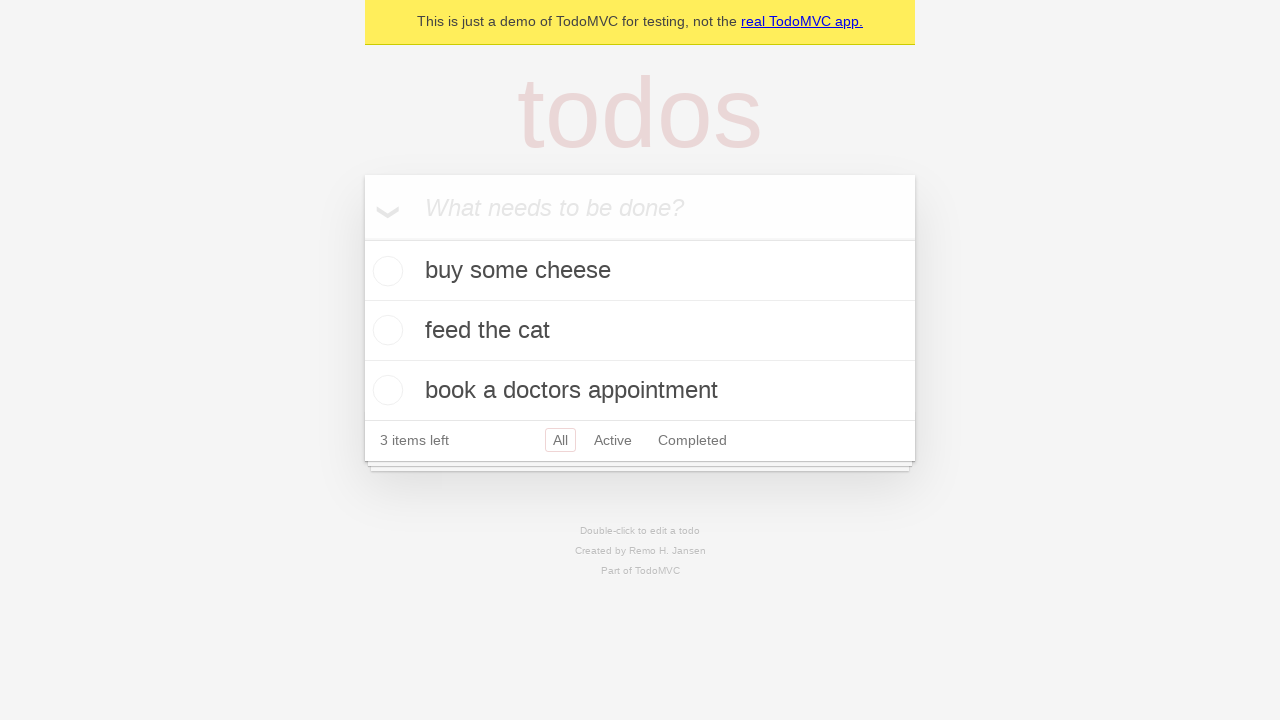

Double-clicked second todo item to enter edit mode at (640, 331) on internal:testid=[data-testid="todo-item"s] >> nth=1
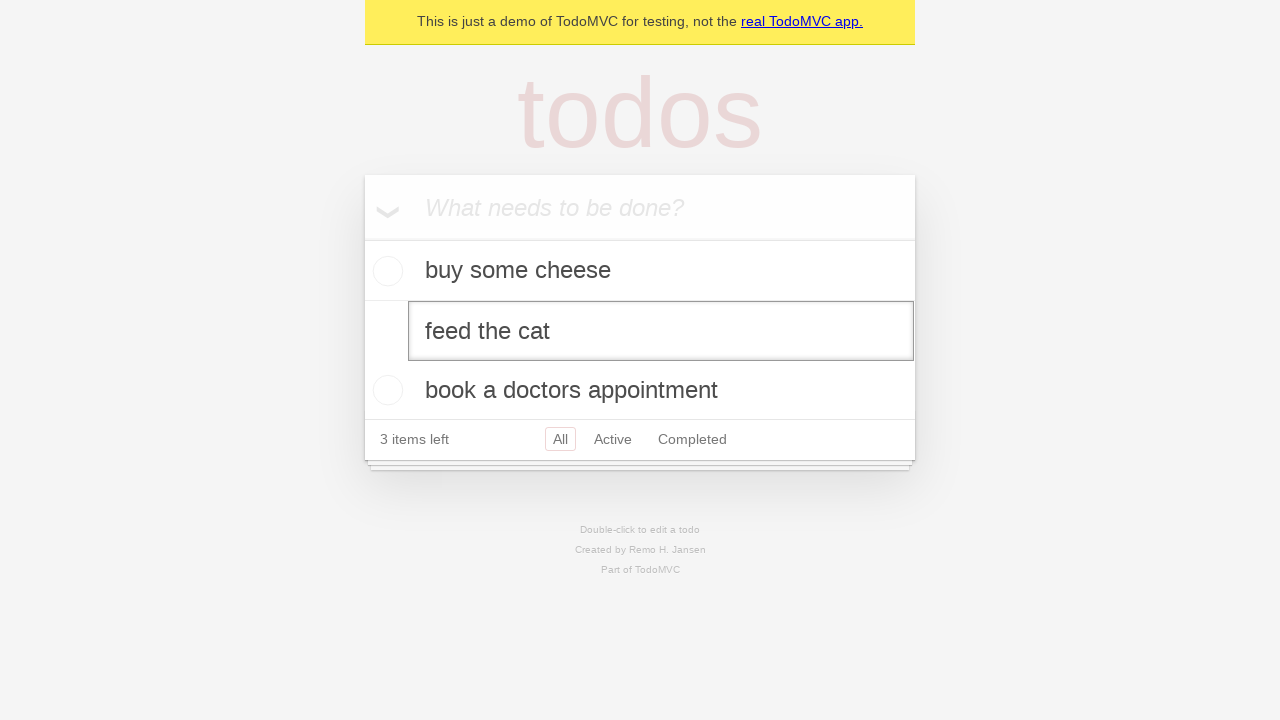

Edited todo text to 'buy some sausages' on internal:testid=[data-testid="todo-item"s] >> nth=1 >> internal:role=textbox[nam
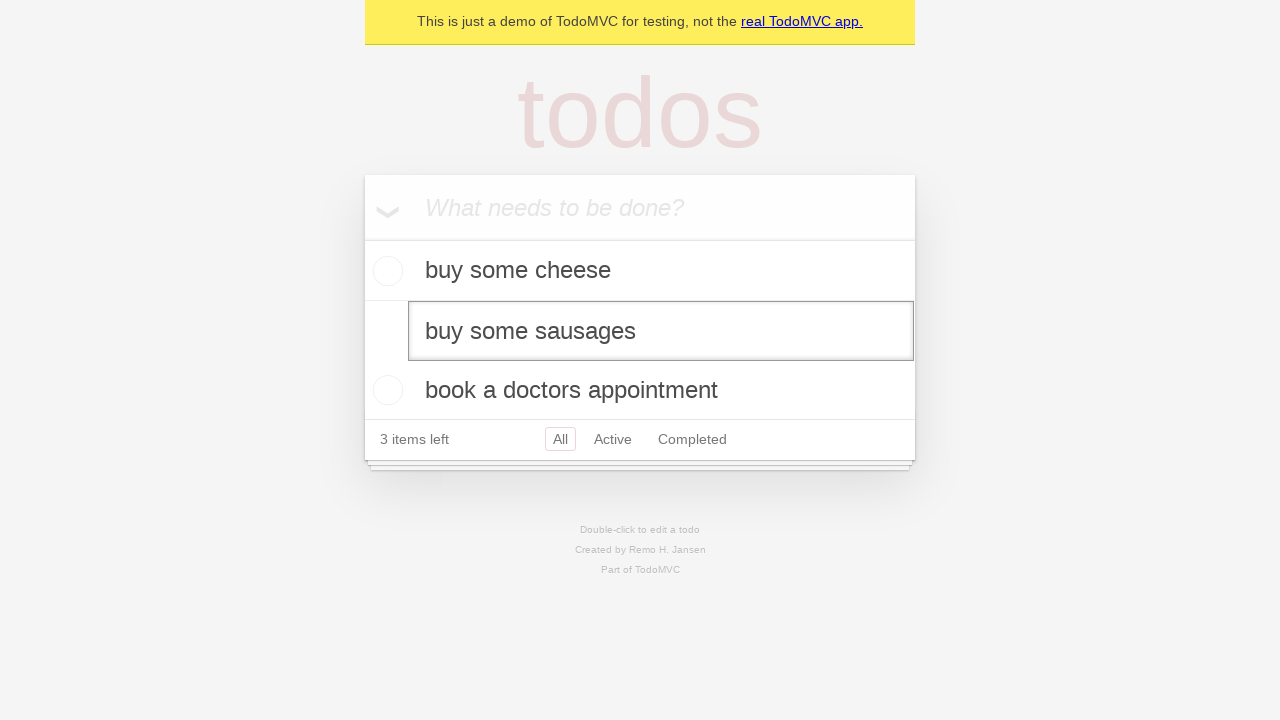

Triggered blur event on edit field to save changes
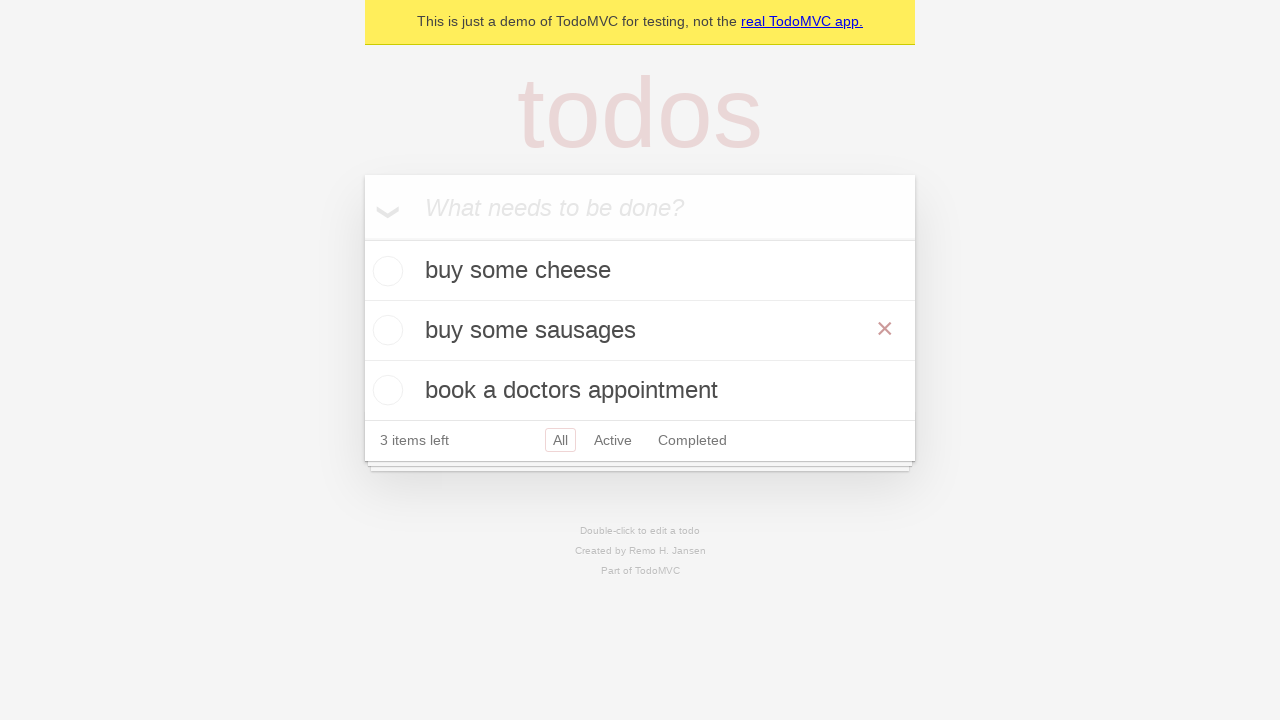

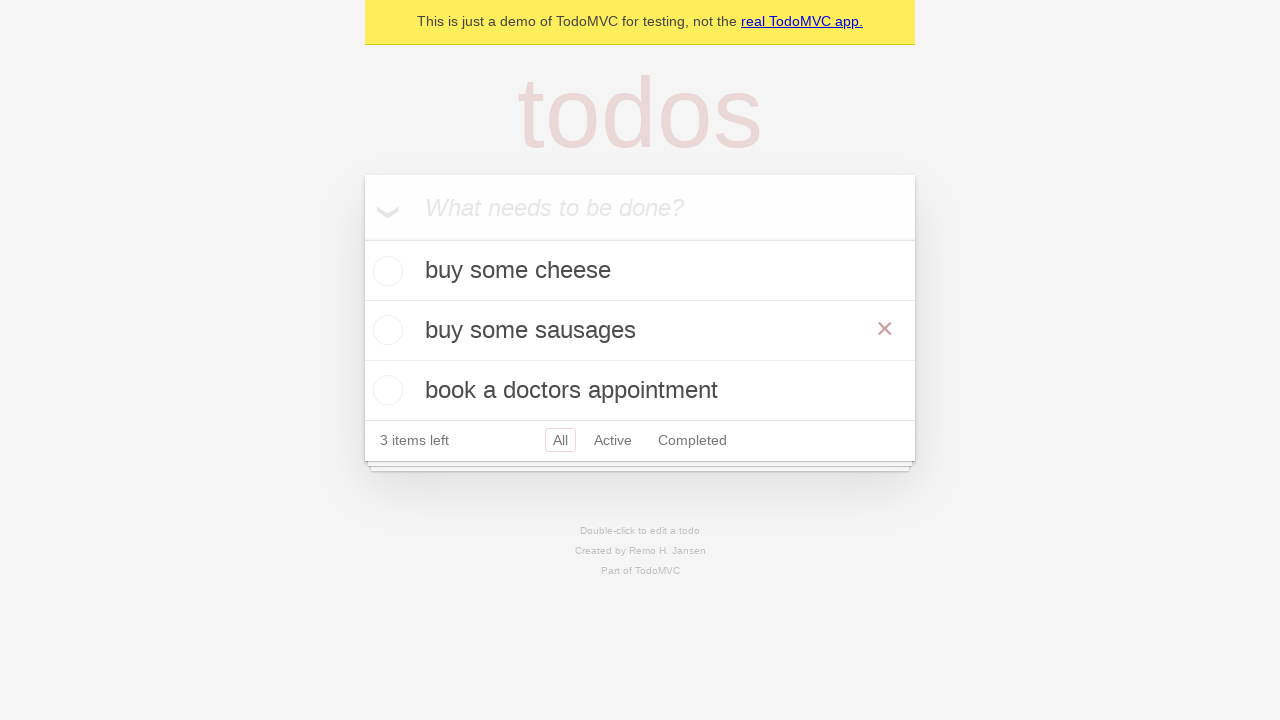